Demonstrates mouse release action after click-and-hold and move operations

Starting URL: https://crossbrowsertesting.github.io/drag-and-drop

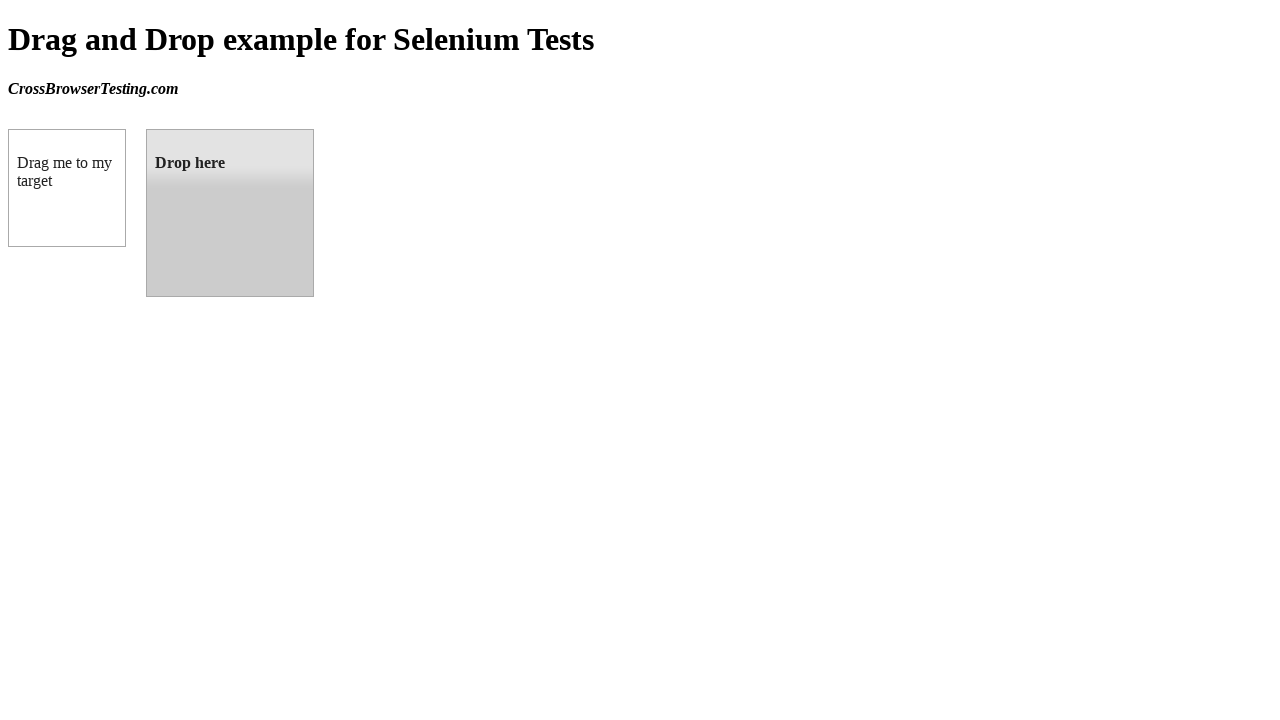

Located draggable source element
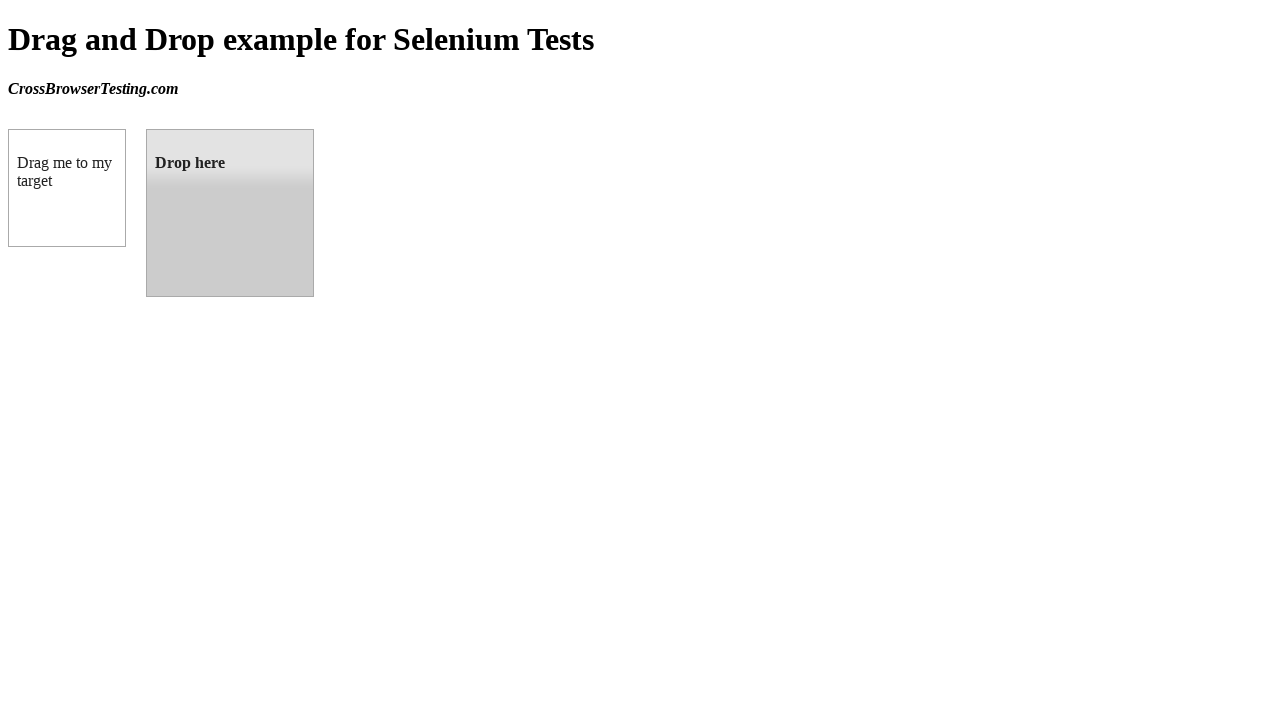

Located droppable target element
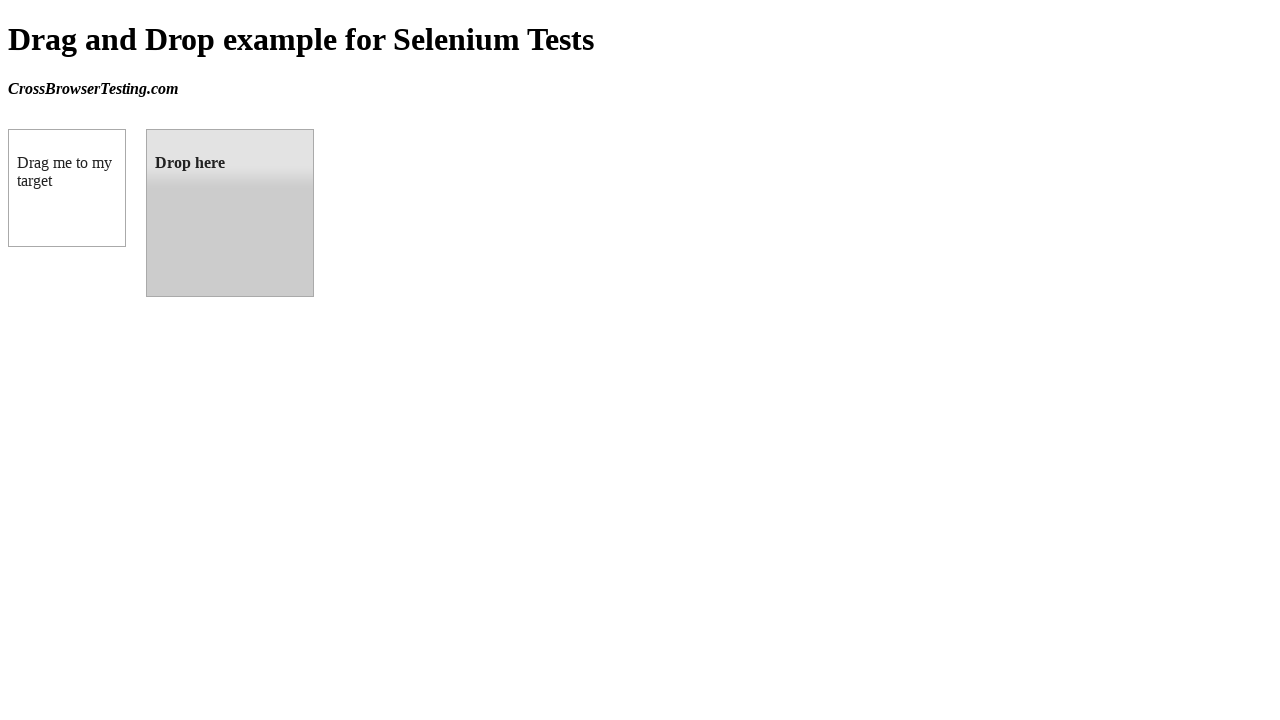

Retrieved bounding box of source element
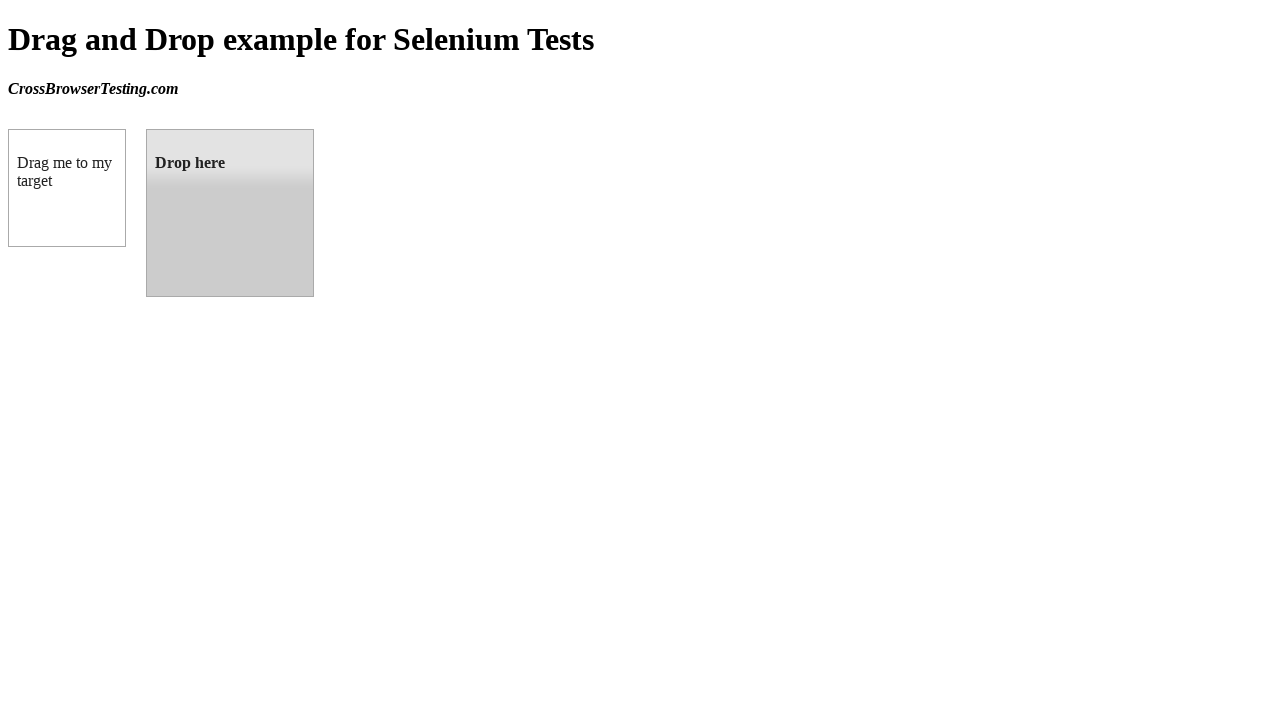

Retrieved bounding box of target element
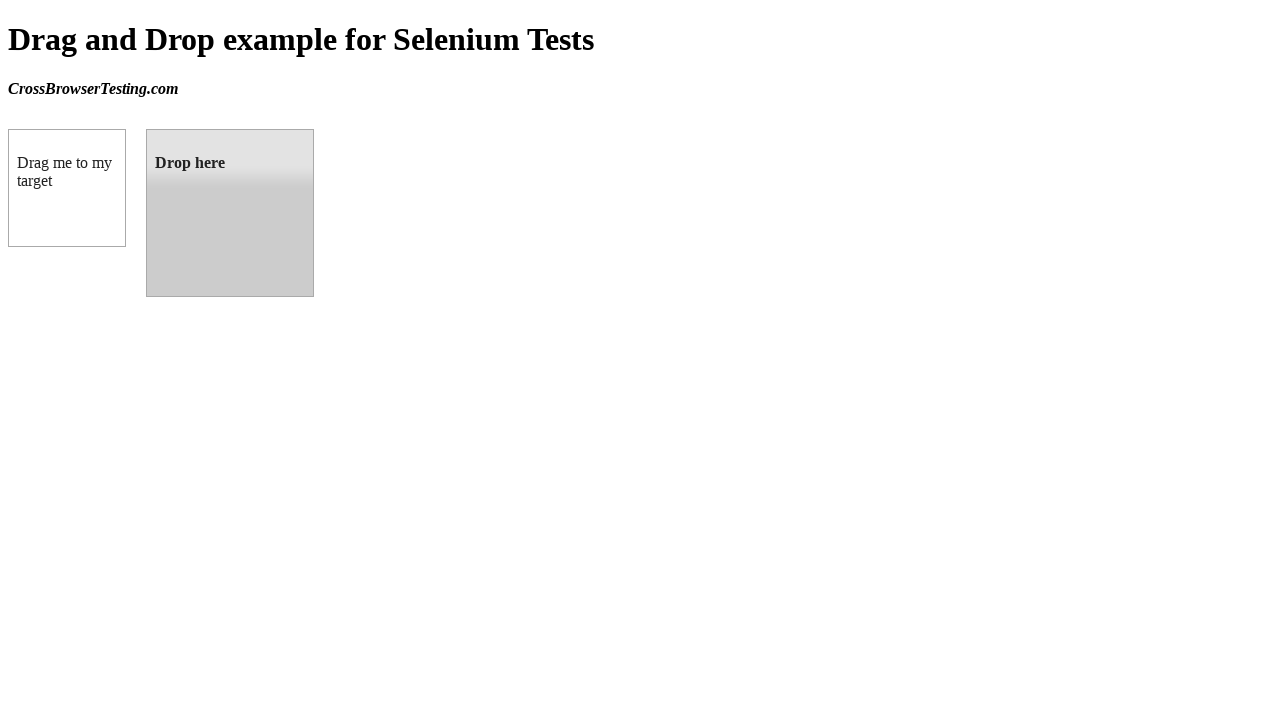

Moved mouse to center of source element at (67, 188)
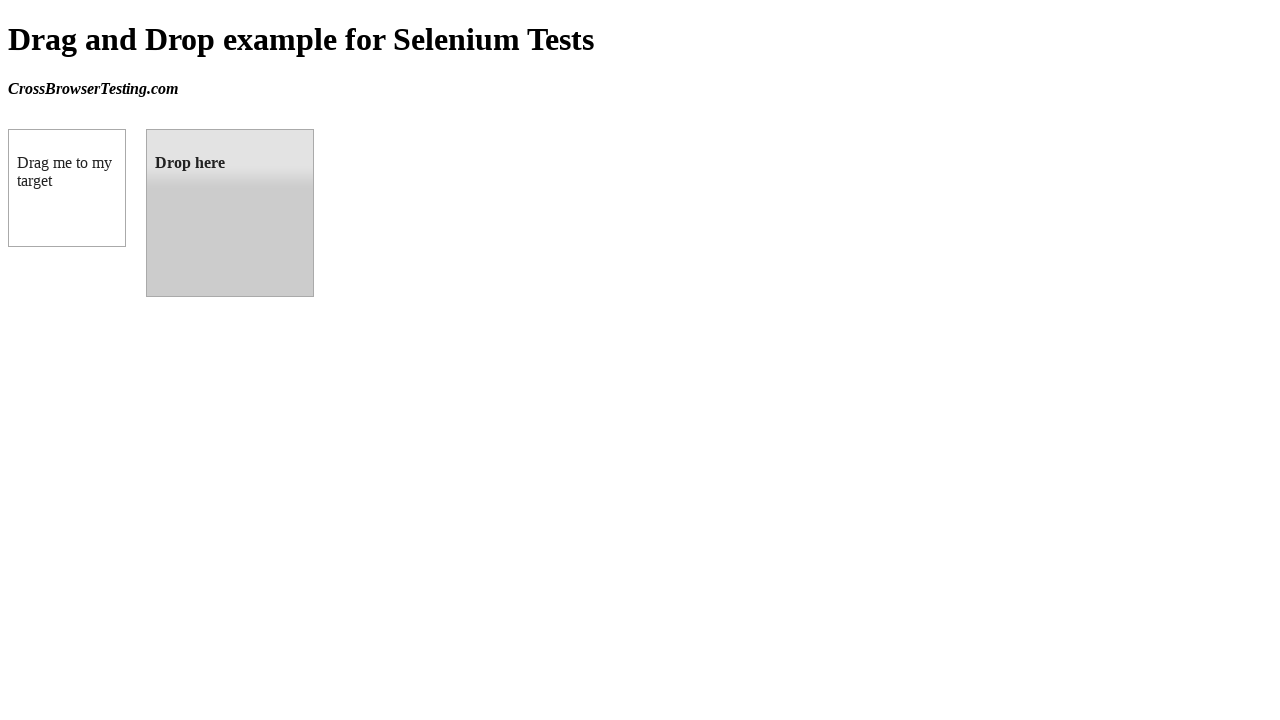

Pressed mouse button down on source element at (67, 188)
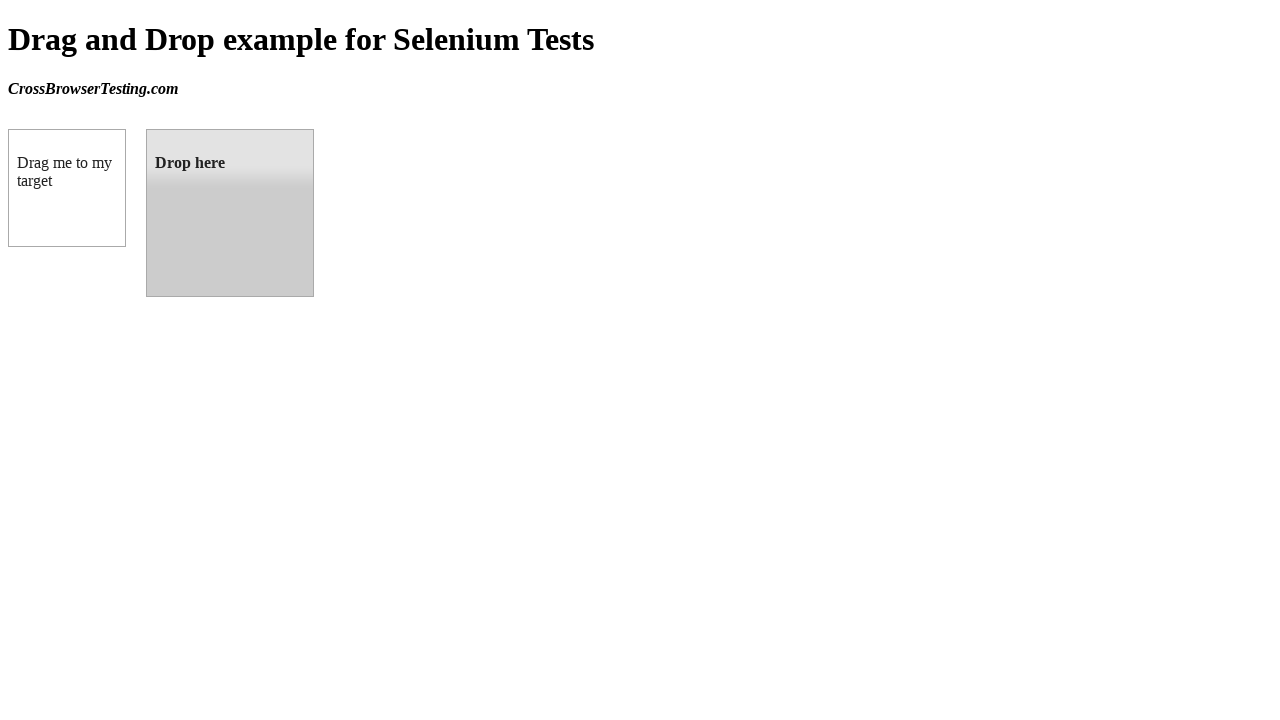

Dragged mouse to center of target element at (230, 213)
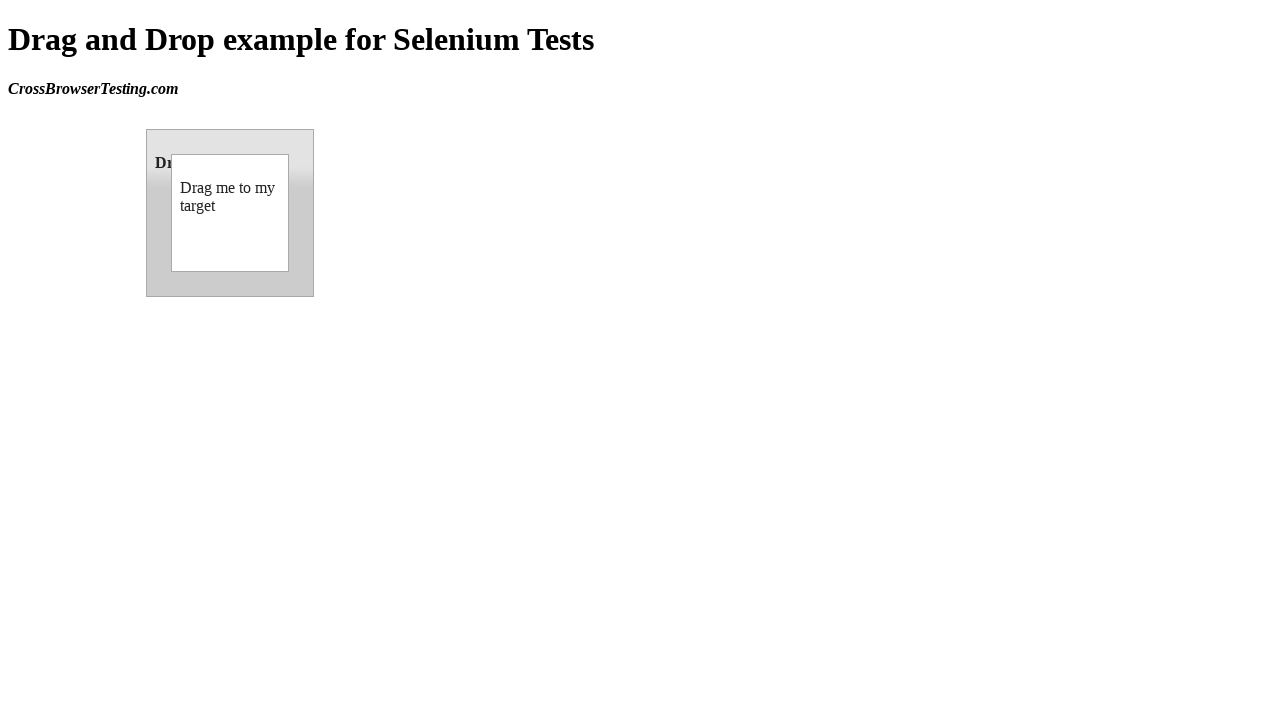

Released mouse button on target element to complete drag-and-drop at (230, 213)
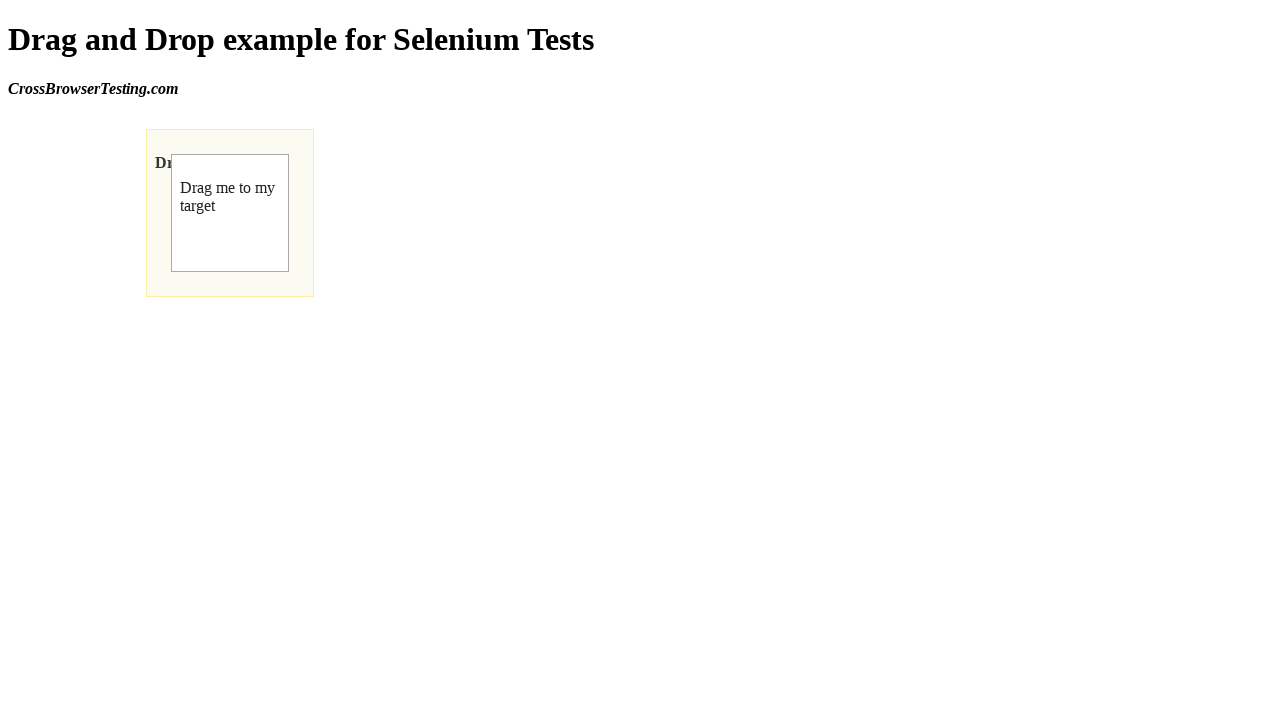

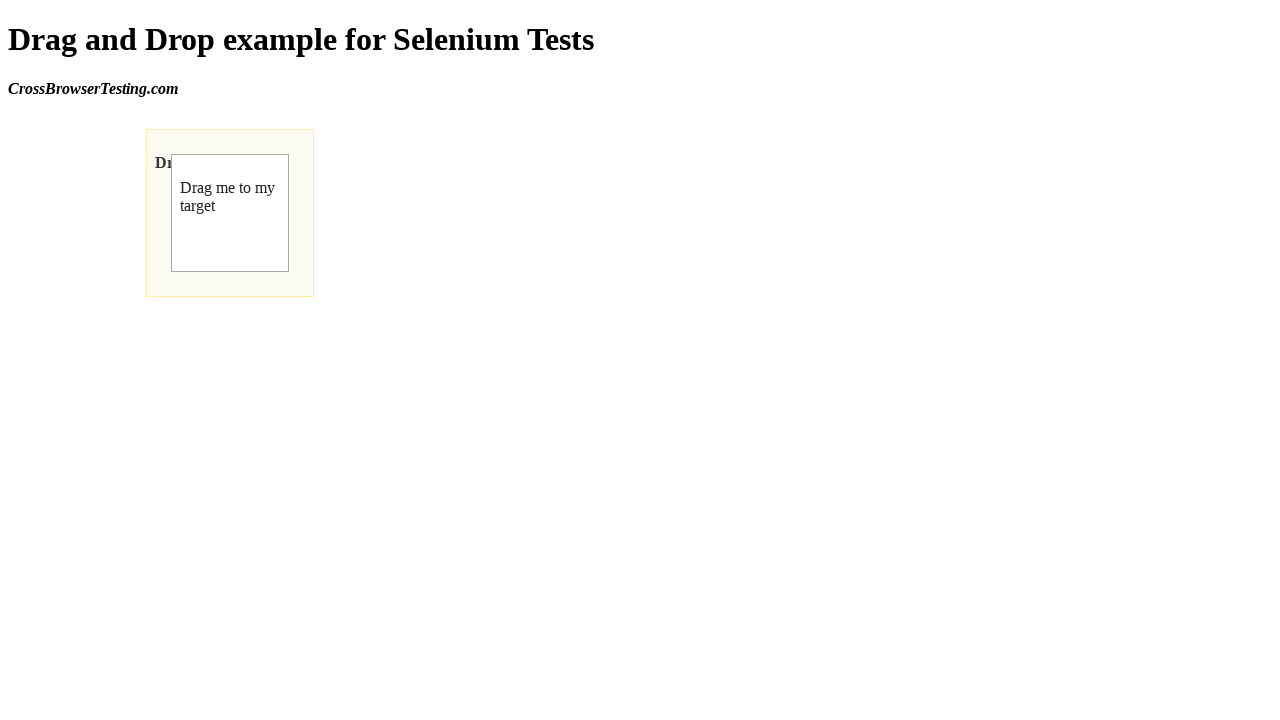